Tests file download functionality by filling a text field with a message and clicking the download button to trigger a file download.

Starting URL: https://demoapps.qspiders.com/ui/download?sublist=0

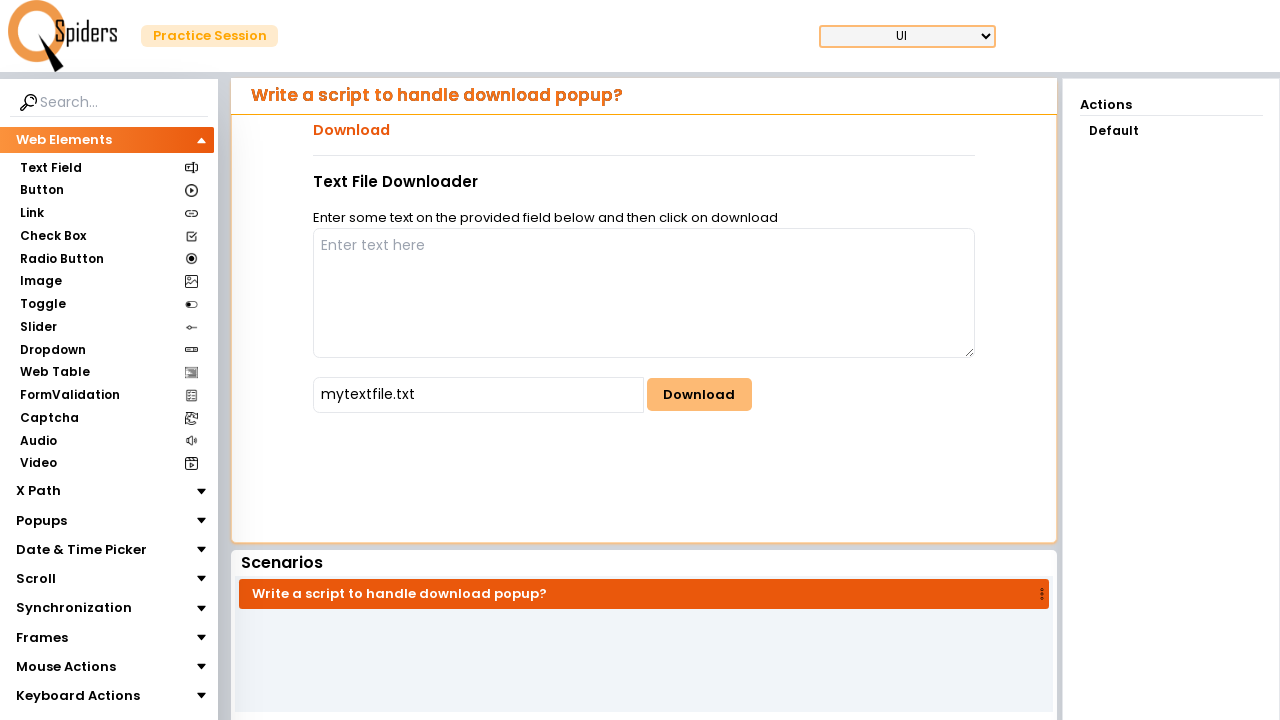

Filled text input with 'download the file' on internal:attr=[placeholder="Enter text here"i]
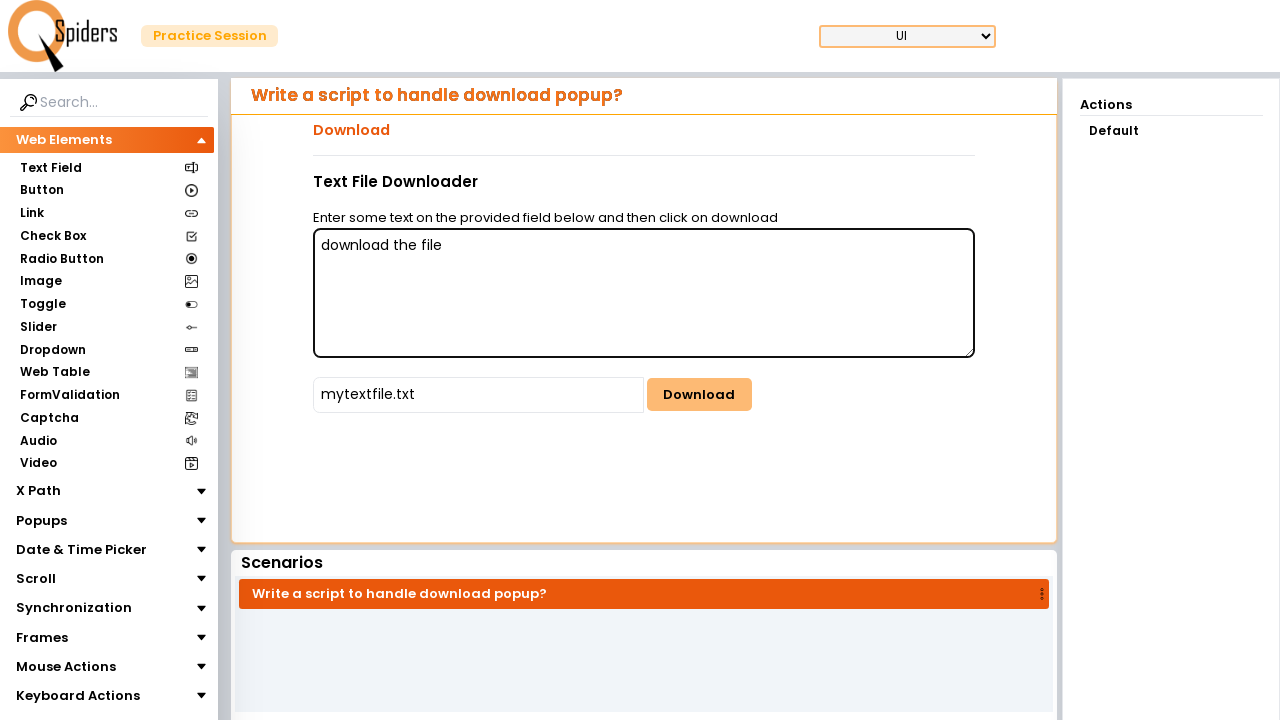

Clicked download button to trigger file download at (699, 395) on #downloadButton
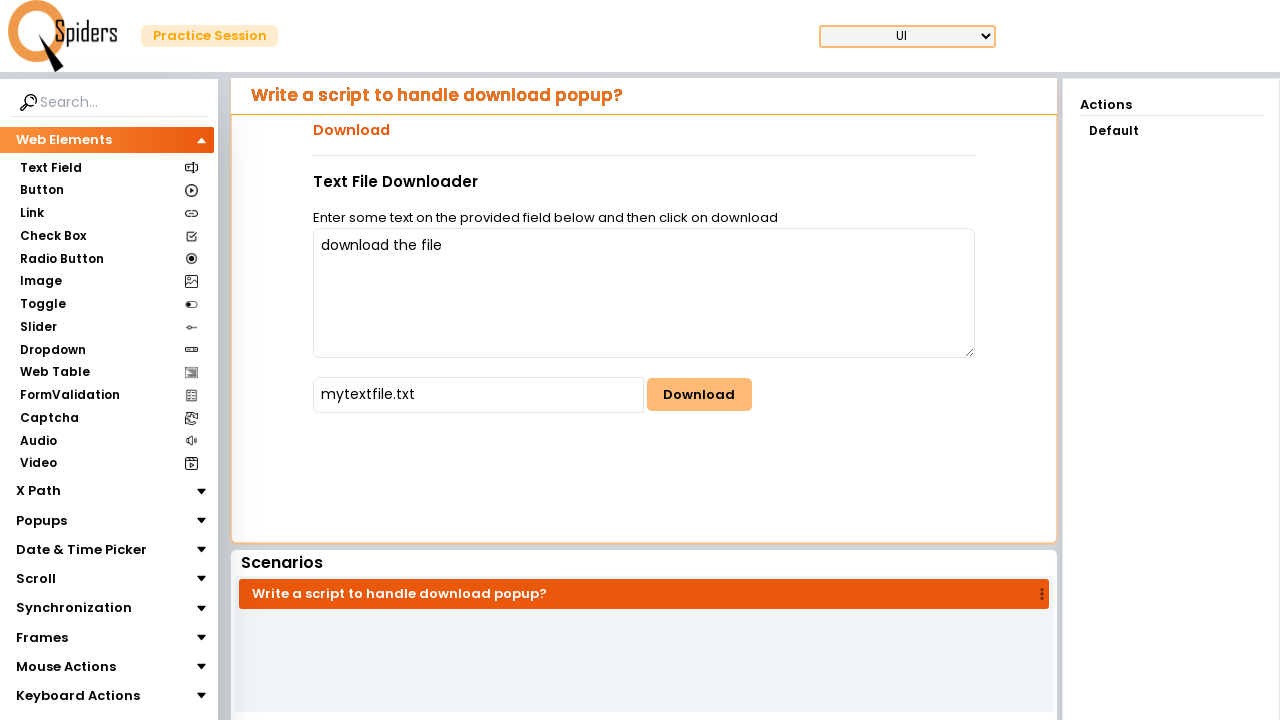

File download completed and captured
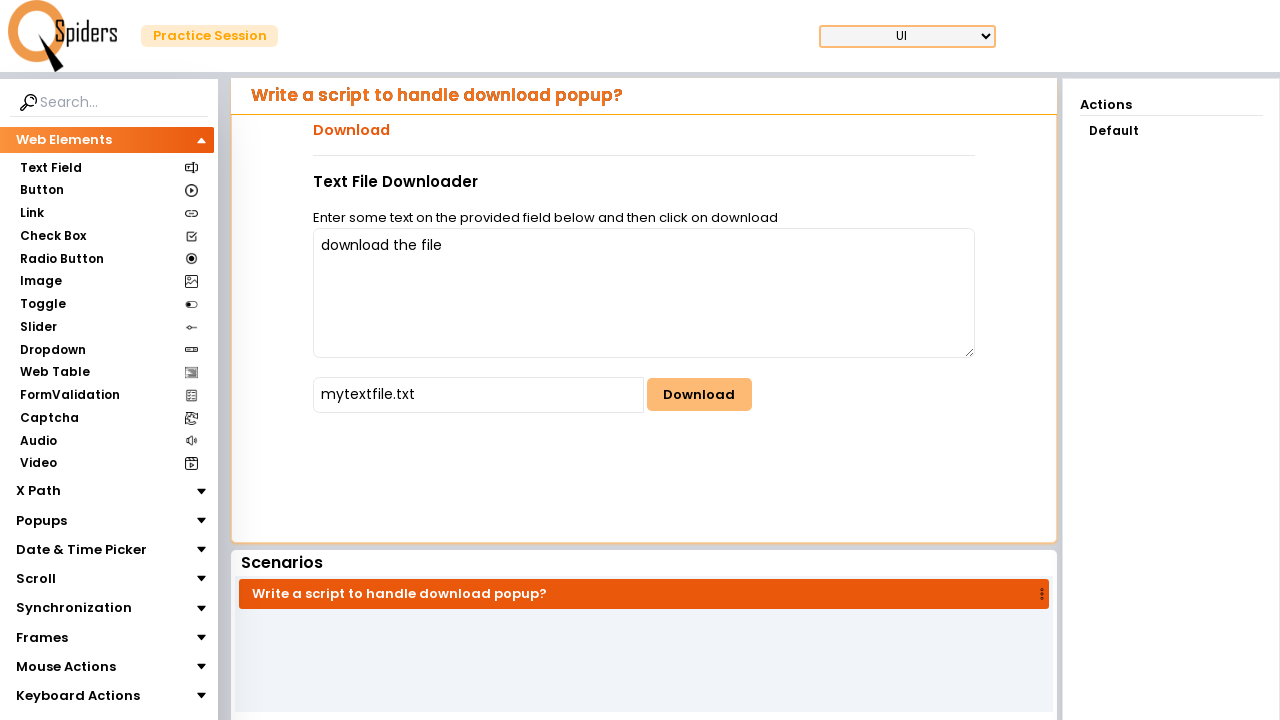

Verified downloaded file path exists
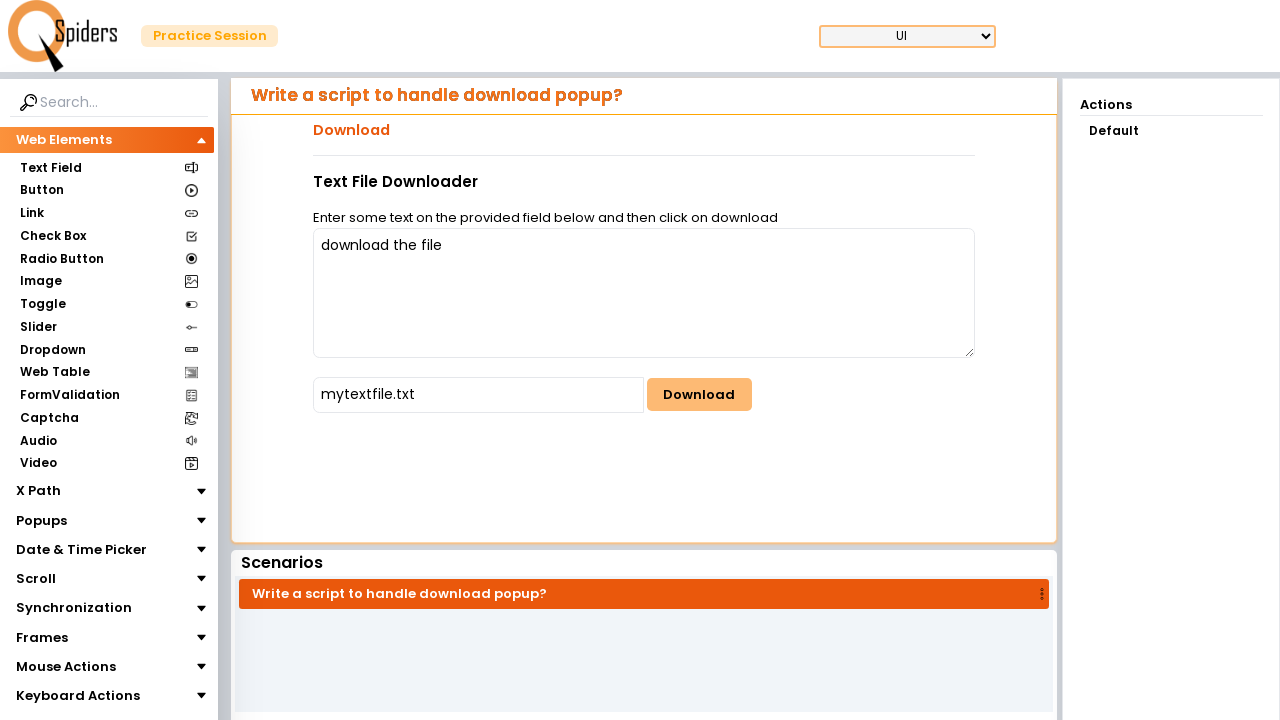

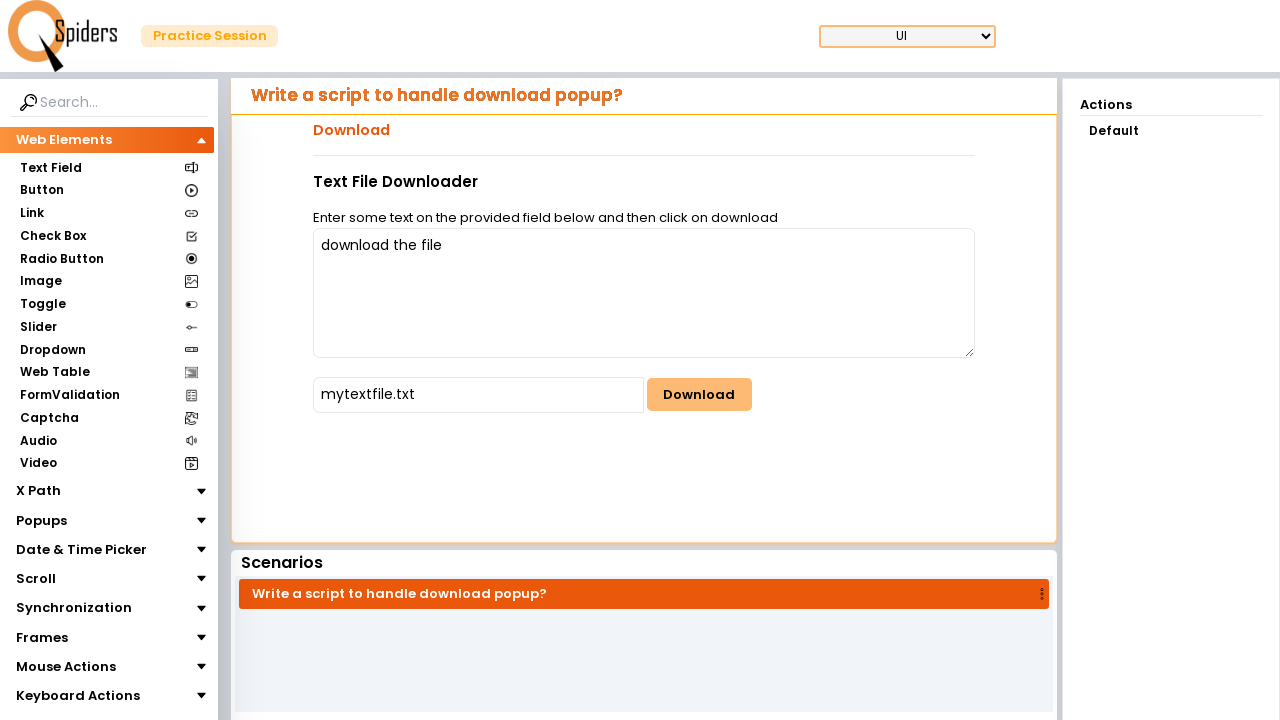